Tests product filtering functionality by searching for "Mango" and verifying the filtered results match the search term

Starting URL: https://rahulshettyacademy.com/seleniumPractise/#/offers

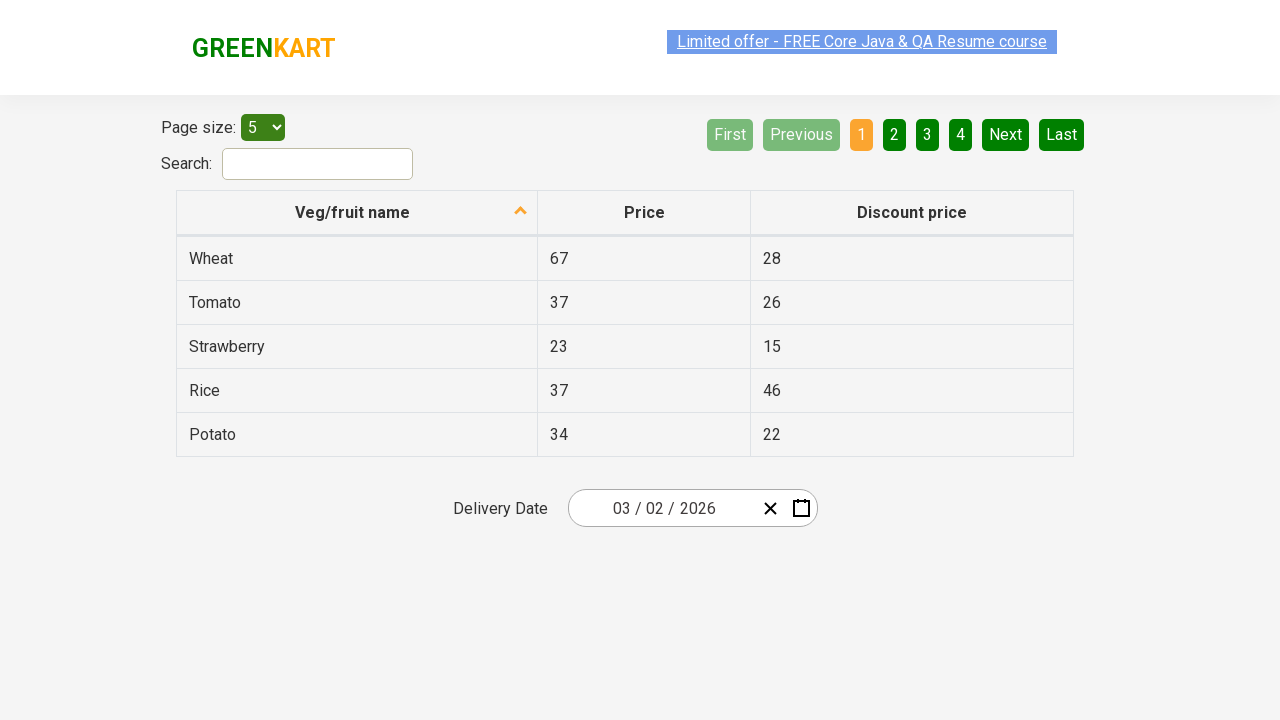

Clicked on the search field at (318, 164) on #search-field
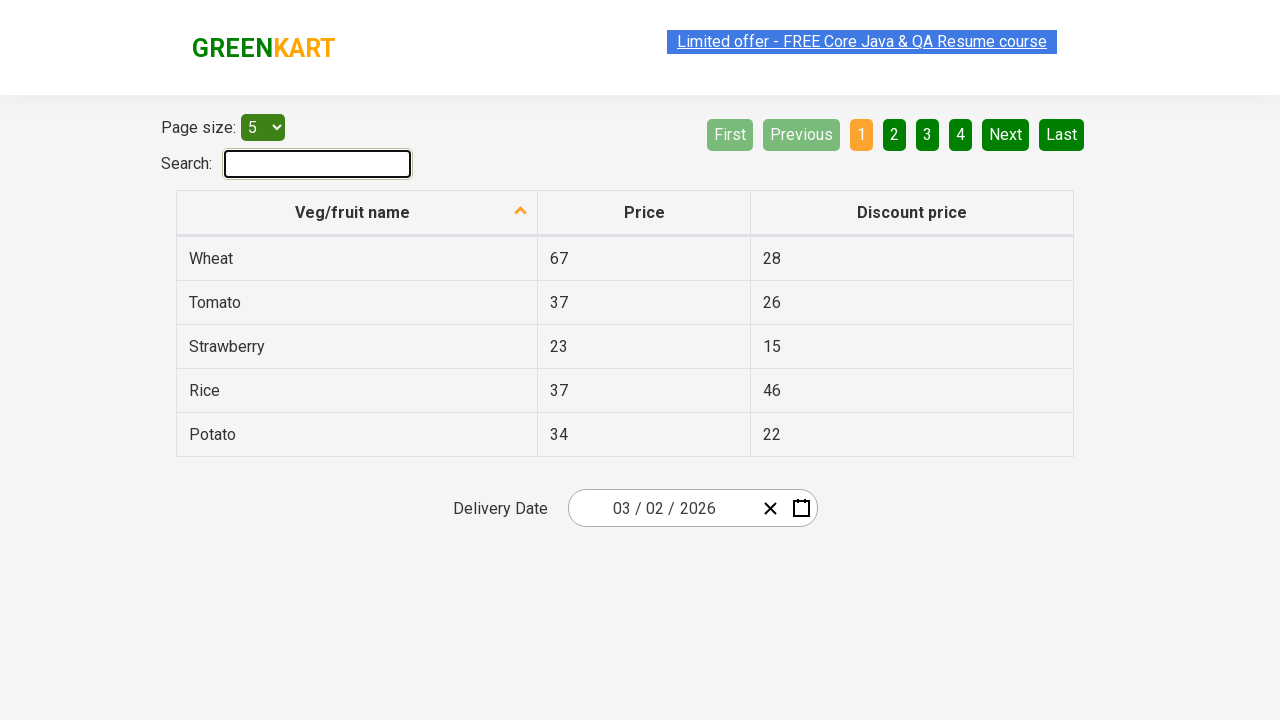

Entered search term 'Mango' in search field on #search-field
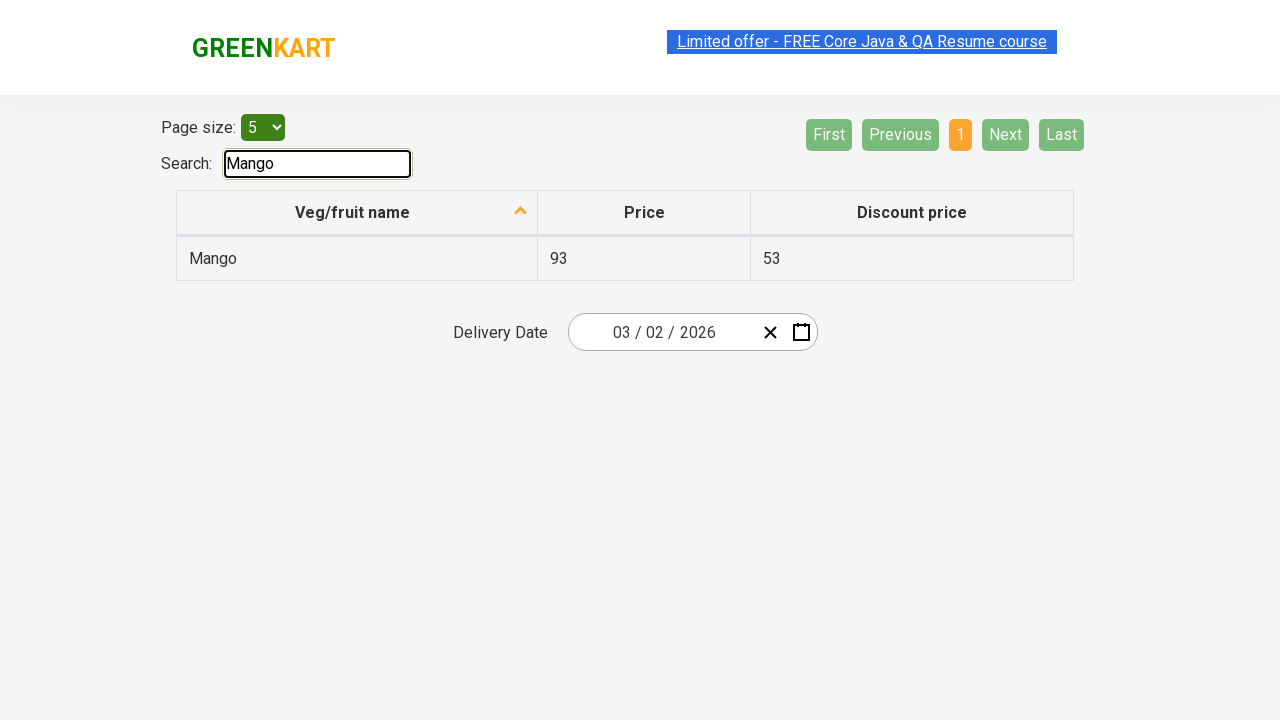

Filtered results loaded for 'Mango' search
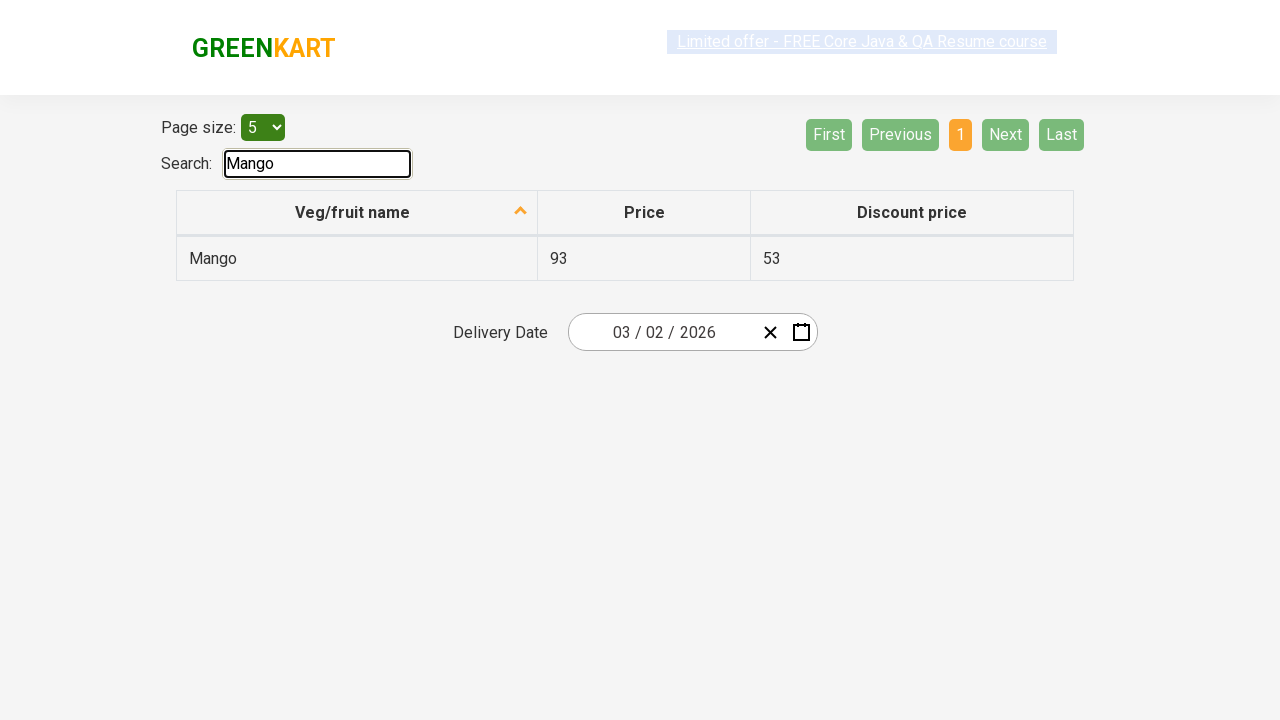

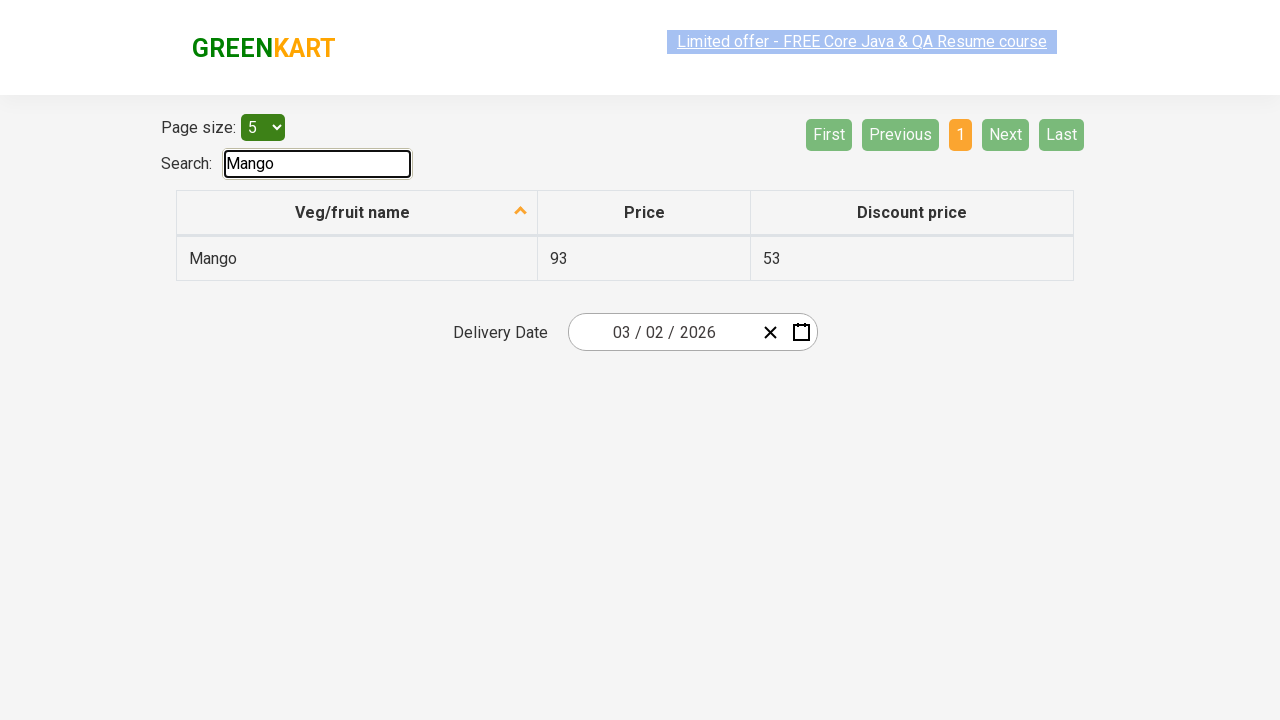